Tests sorting functionality on table2 which has helpful CSS class markup, clicking the dues header to sort in ascending order

Starting URL: http://the-internet.herokuapp.com/tables

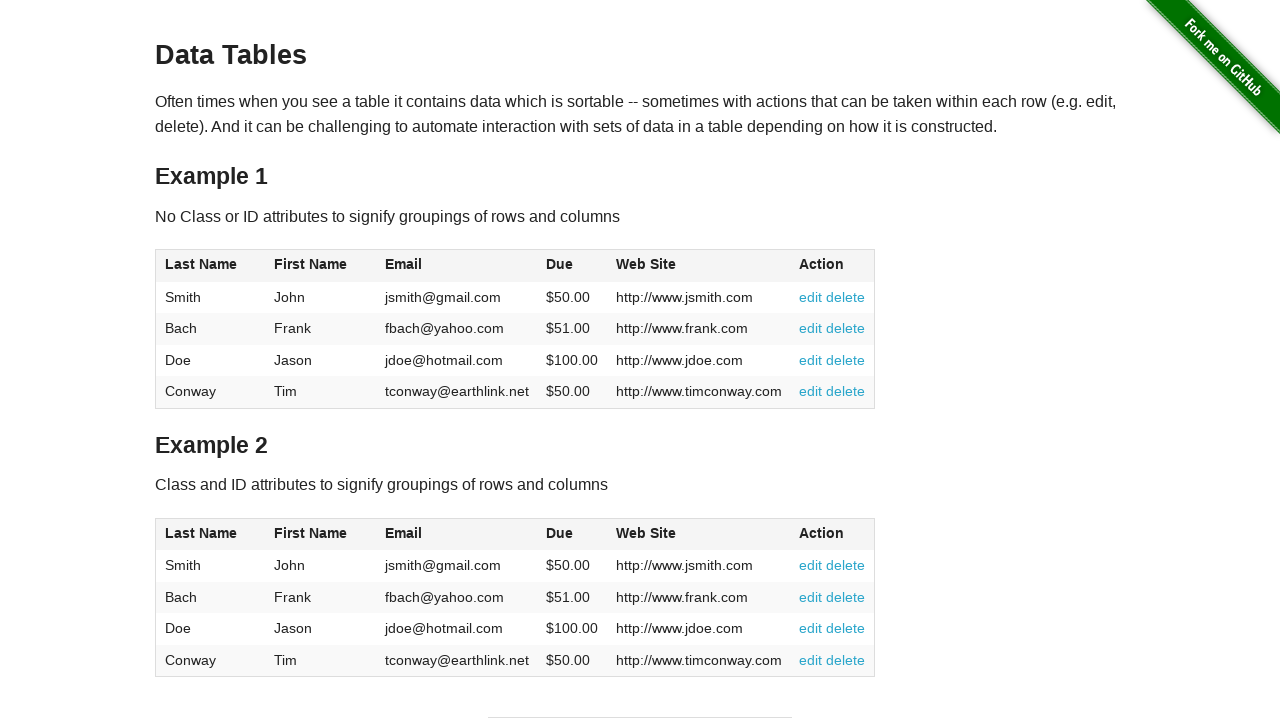

Clicked dues column header on table2 to sort in ascending order at (560, 533) on #table2 thead .dues
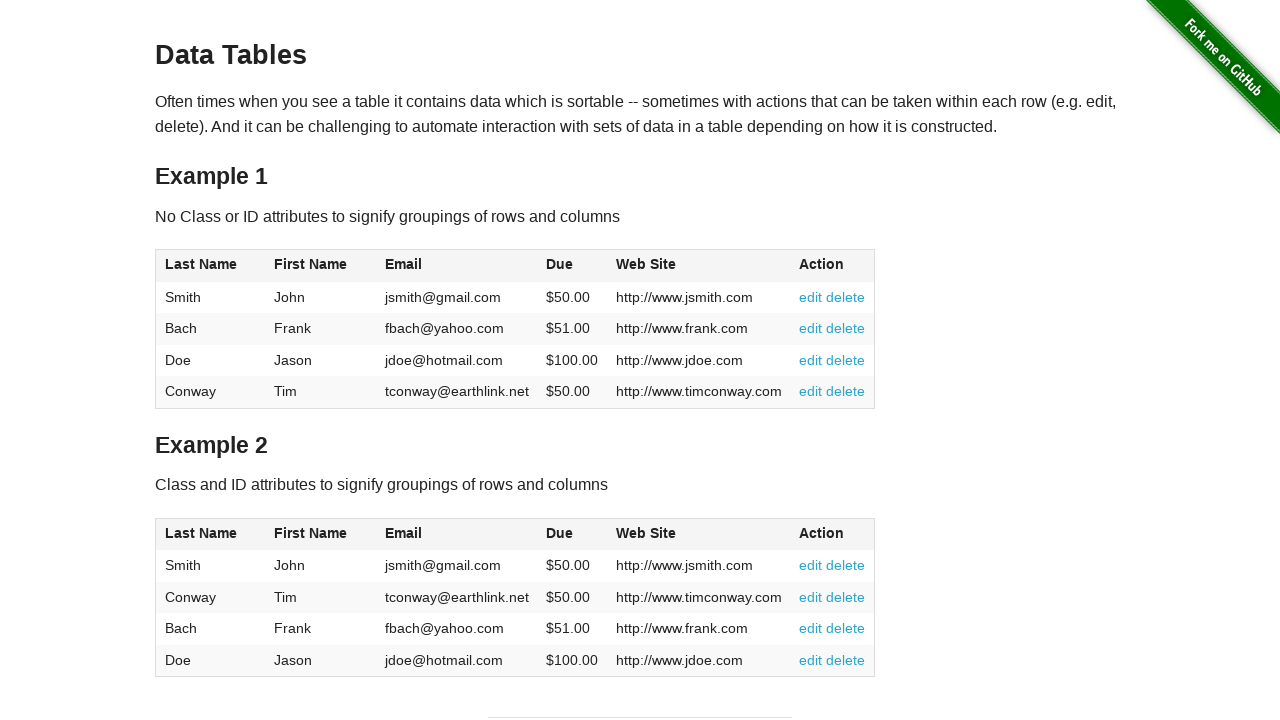

Table2 updated after sorting by dues column
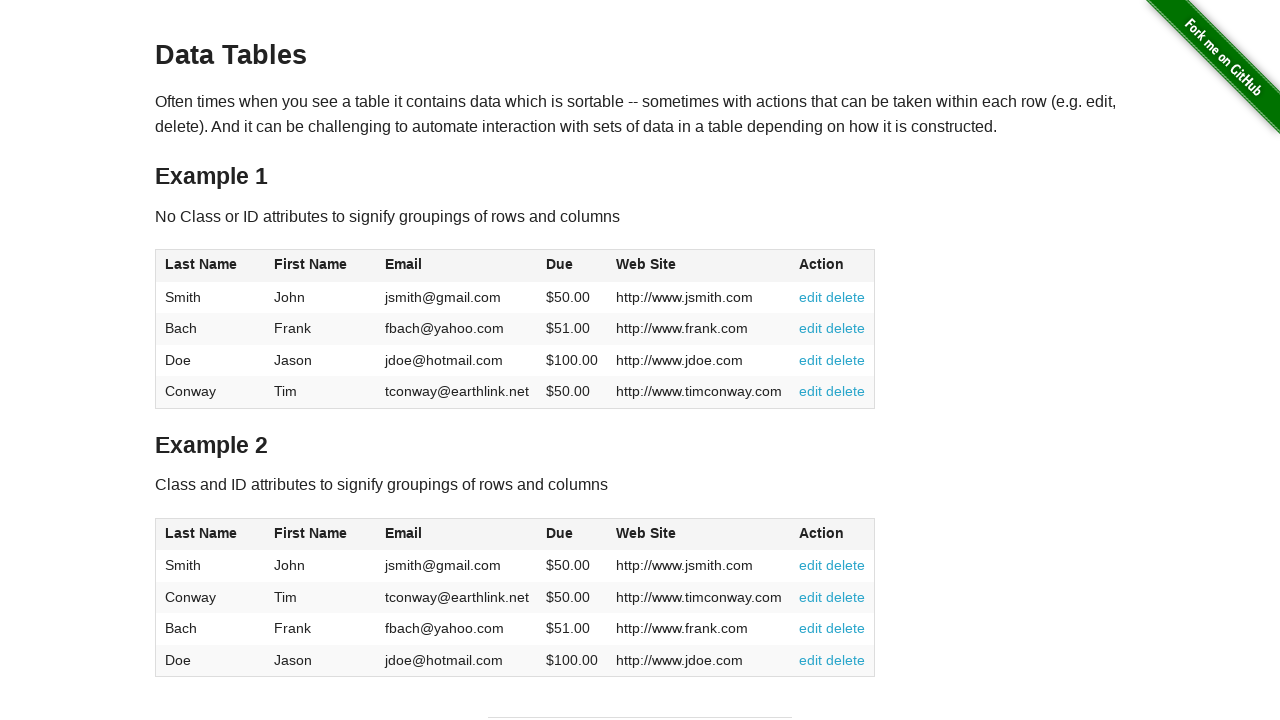

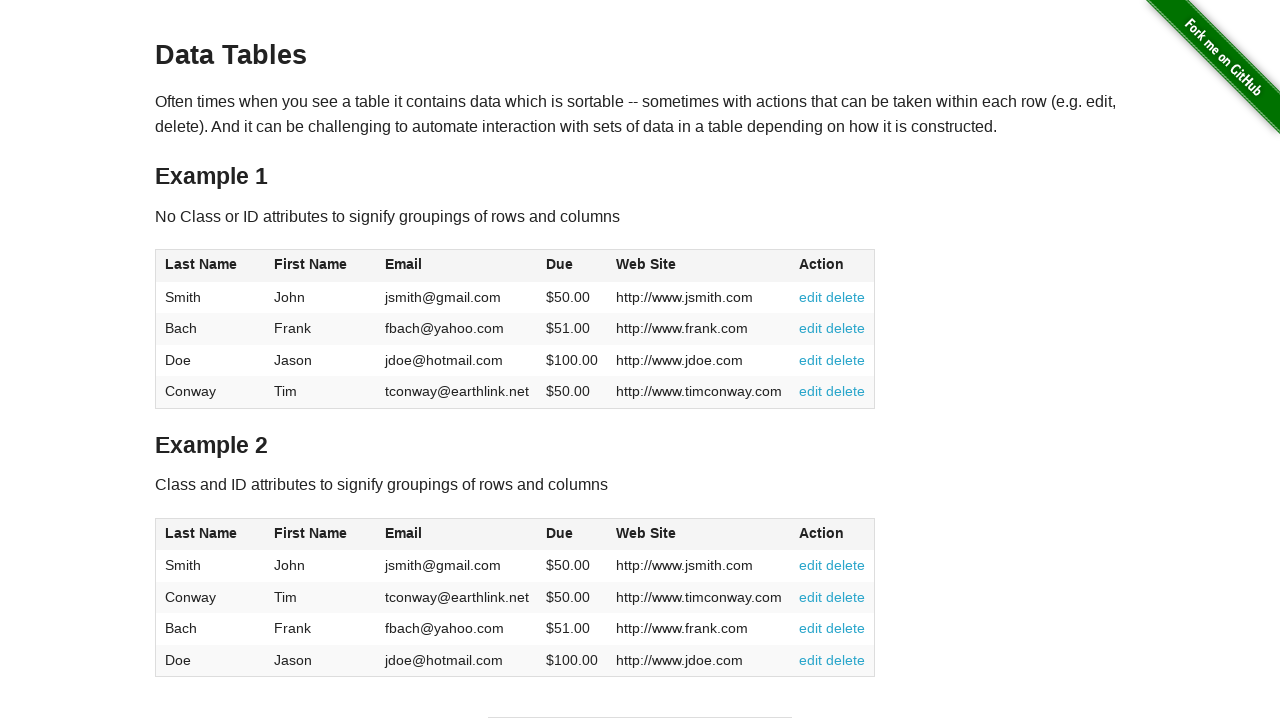